Tests e-commerce functionality by searching for products containing "ca", adding Cashews to cart, and proceeding through checkout to place an order.

Starting URL: https://rahulshettyacademy.com/seleniumPractise/#/

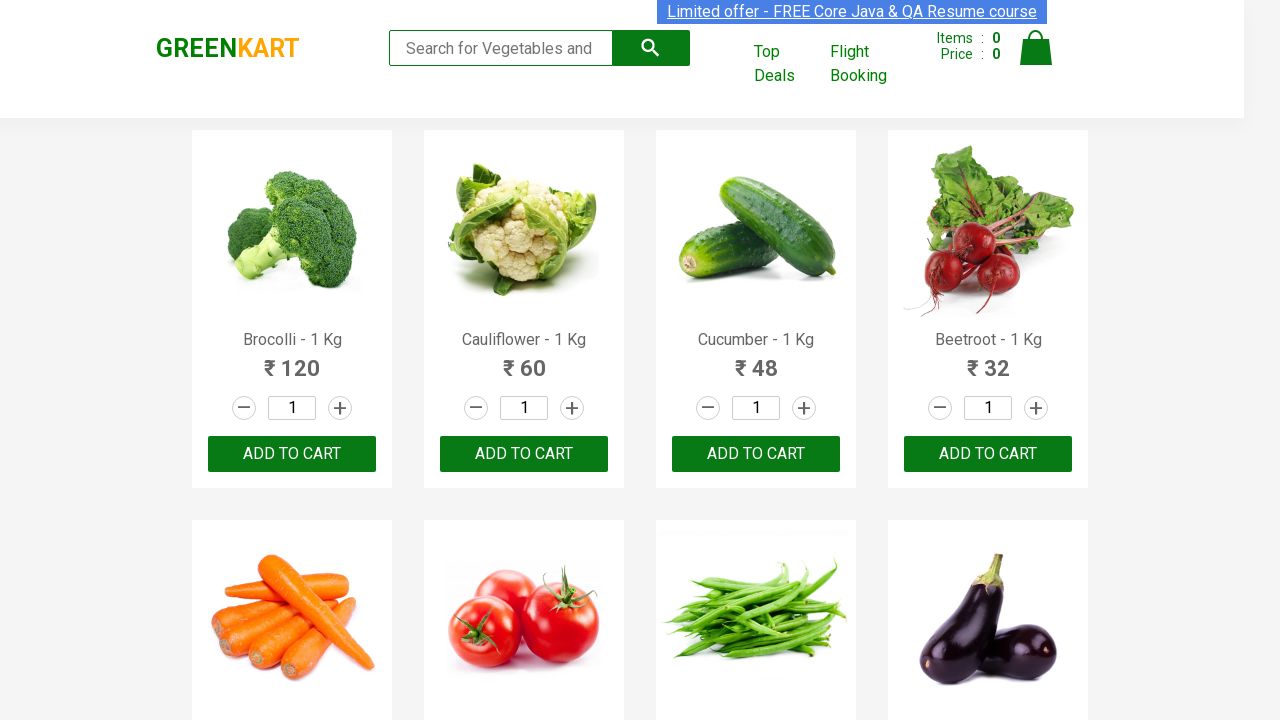

Filled search field with 'ca' on .search-keyword
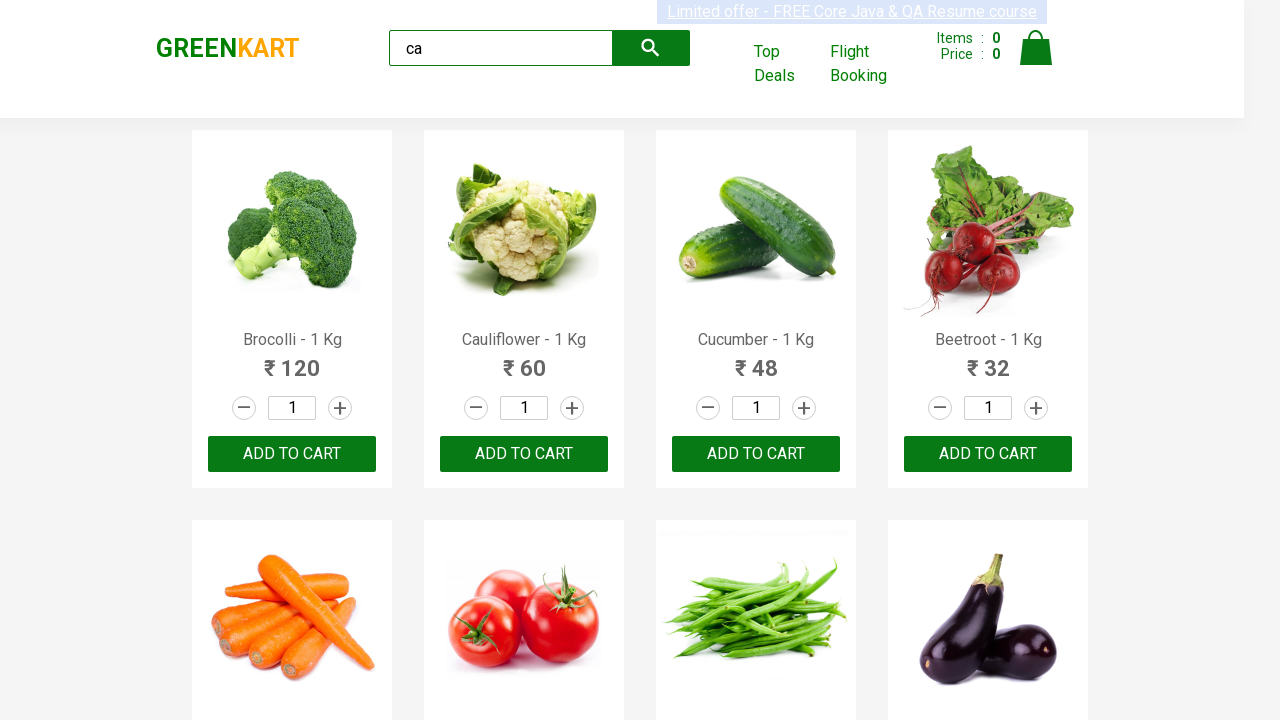

Clicked search/submit button at (651, 48) on [type='submit']
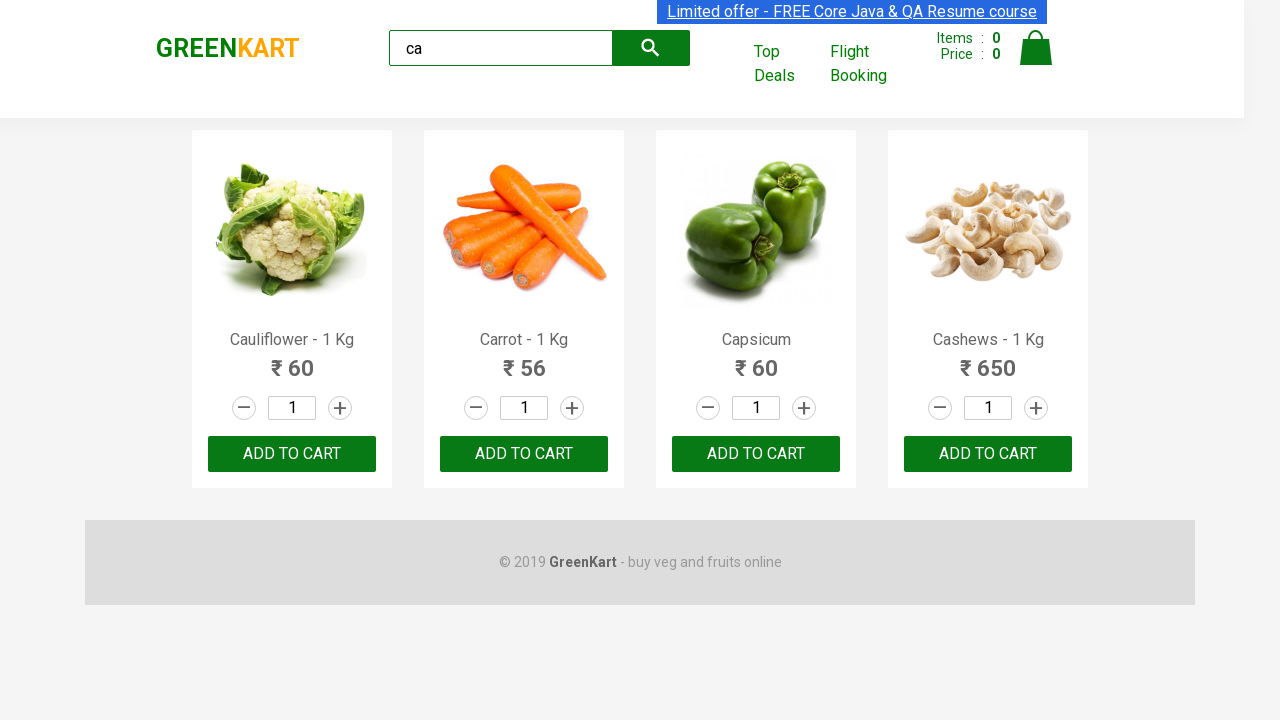

Products loaded after search
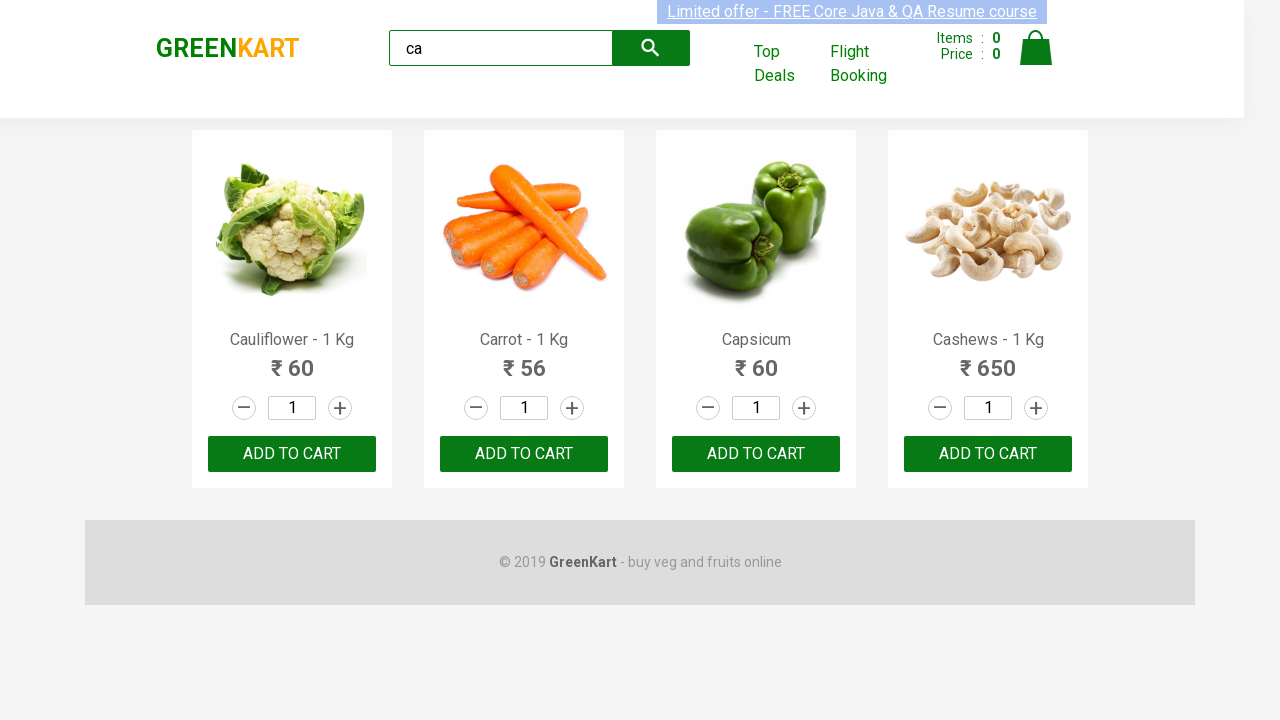

Verified that 4 products are displayed
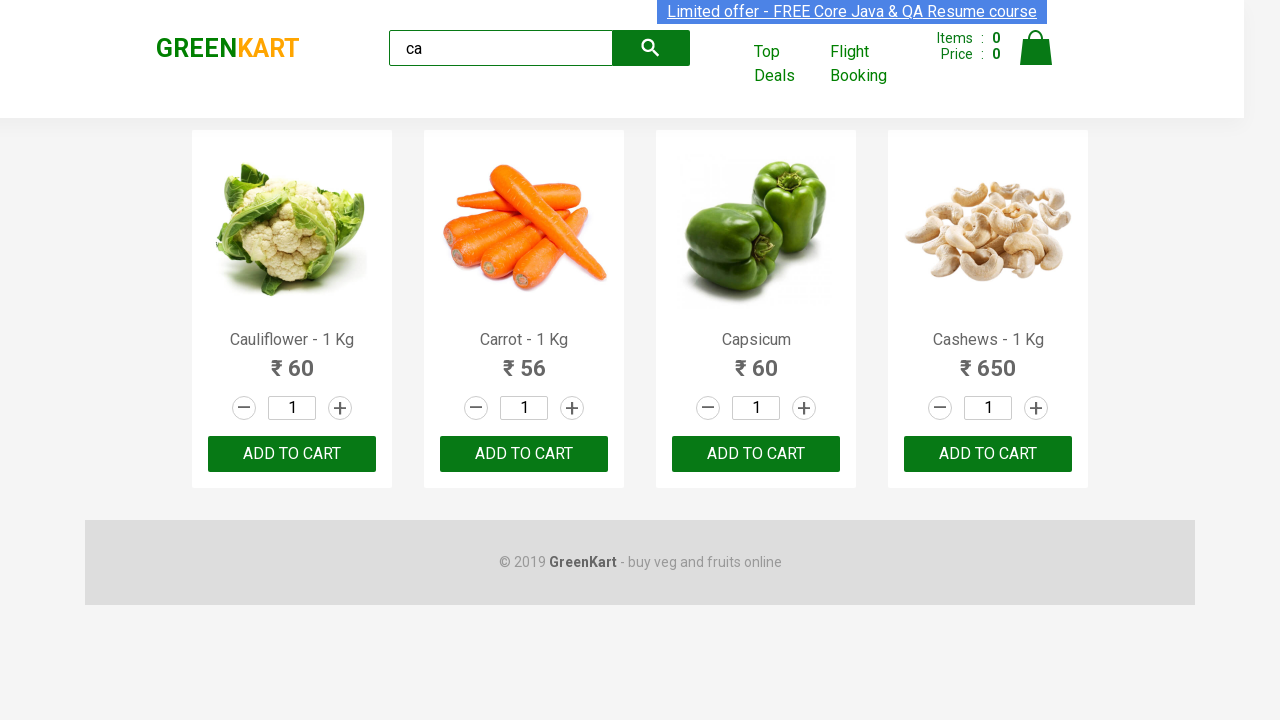

Clicked Add to Cart button for Cashews at (988, 454) on .products .product >> nth=3 >> button
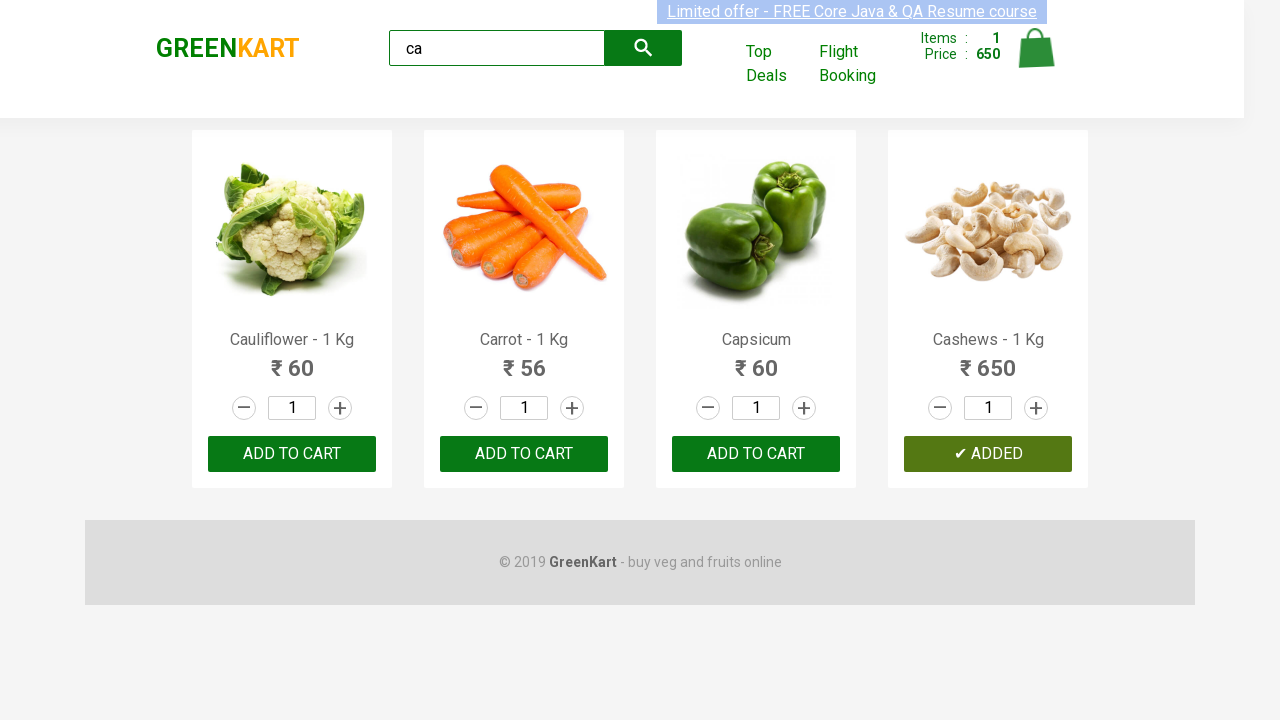

Verified brand text is 'GREENKART'
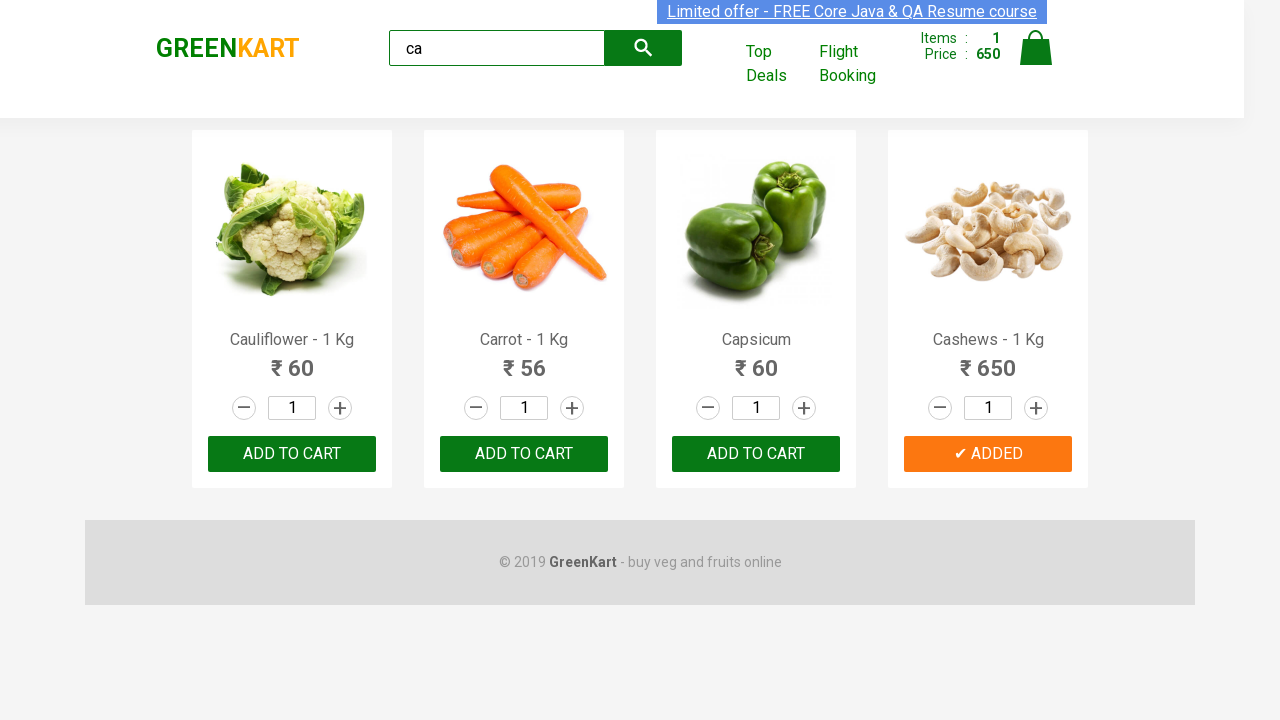

Clicked cart icon to view cart at (1036, 59) on .cart-icon
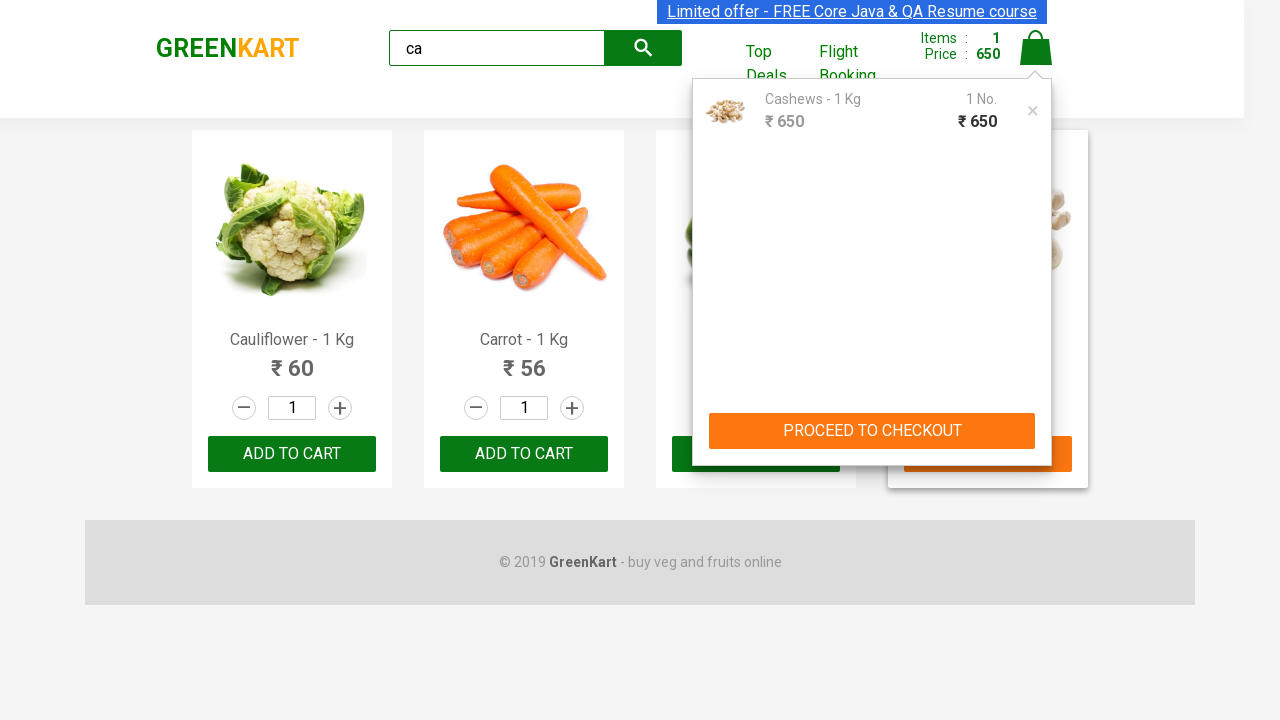

Clicked Proceed to Checkout button at (872, 431) on text=PROCEED TO CHECKOUT
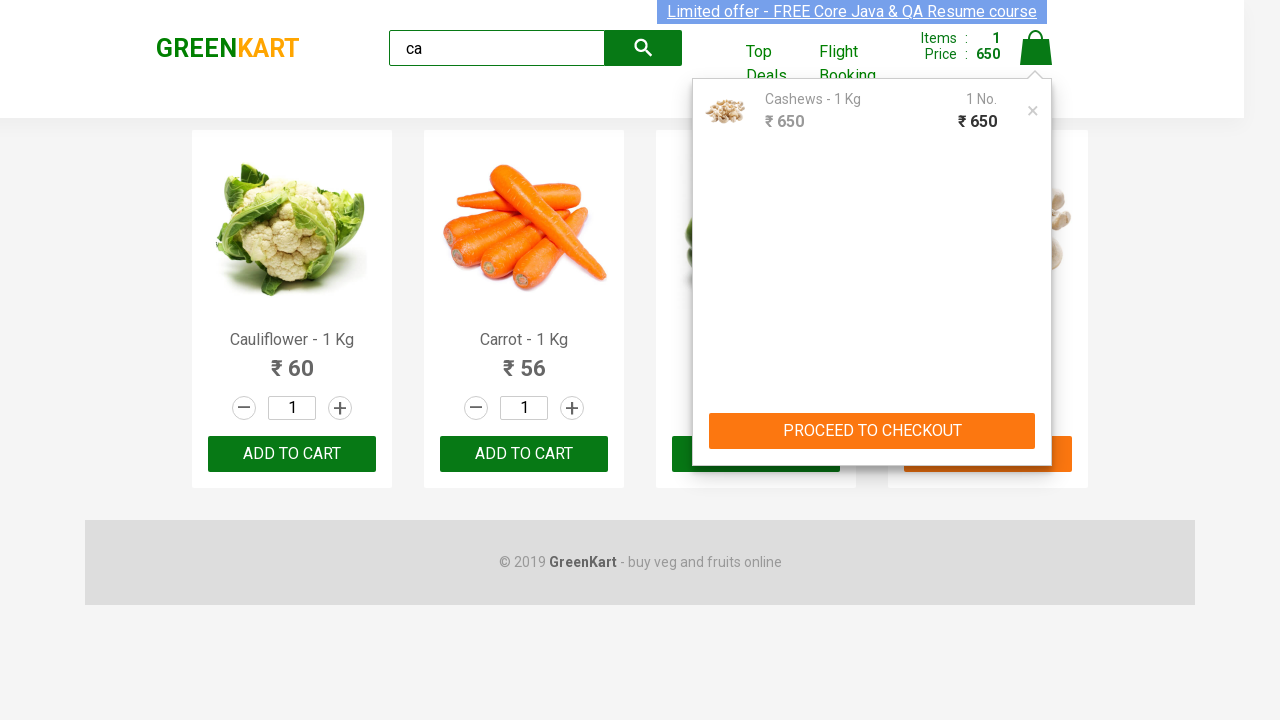

Clicked Place Order button to complete purchase at (1036, 420) on text=Place Order
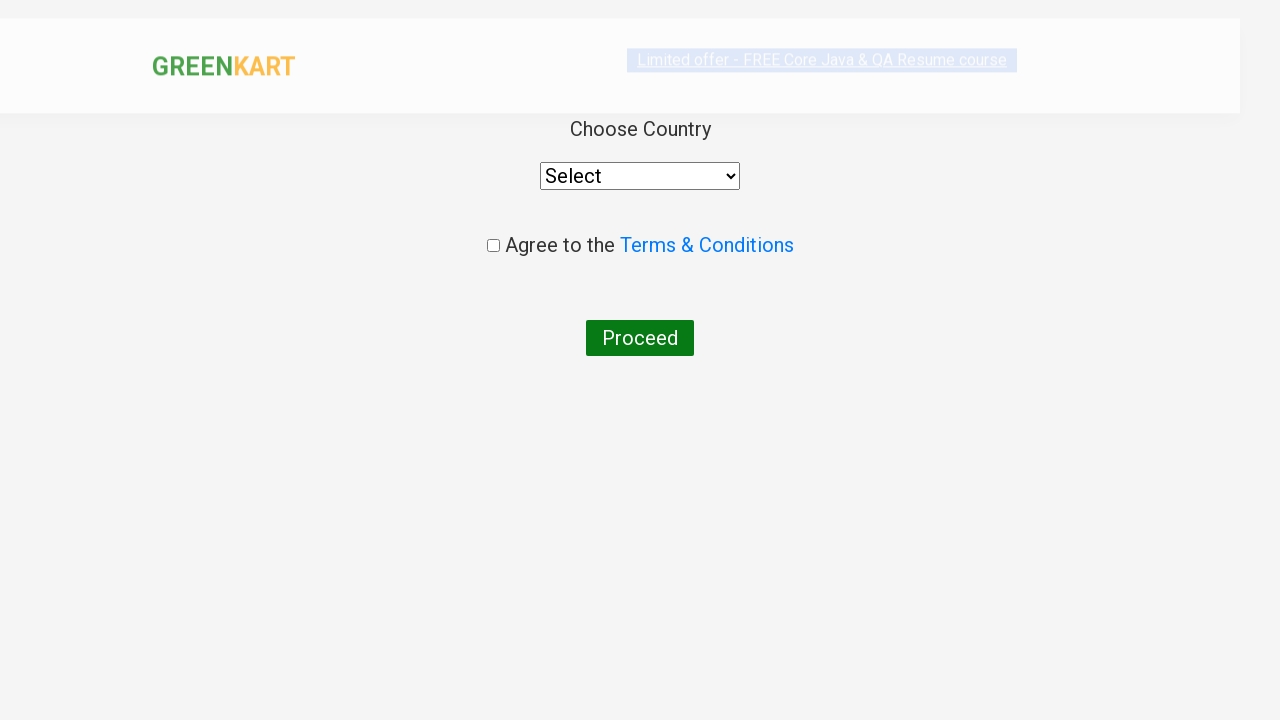

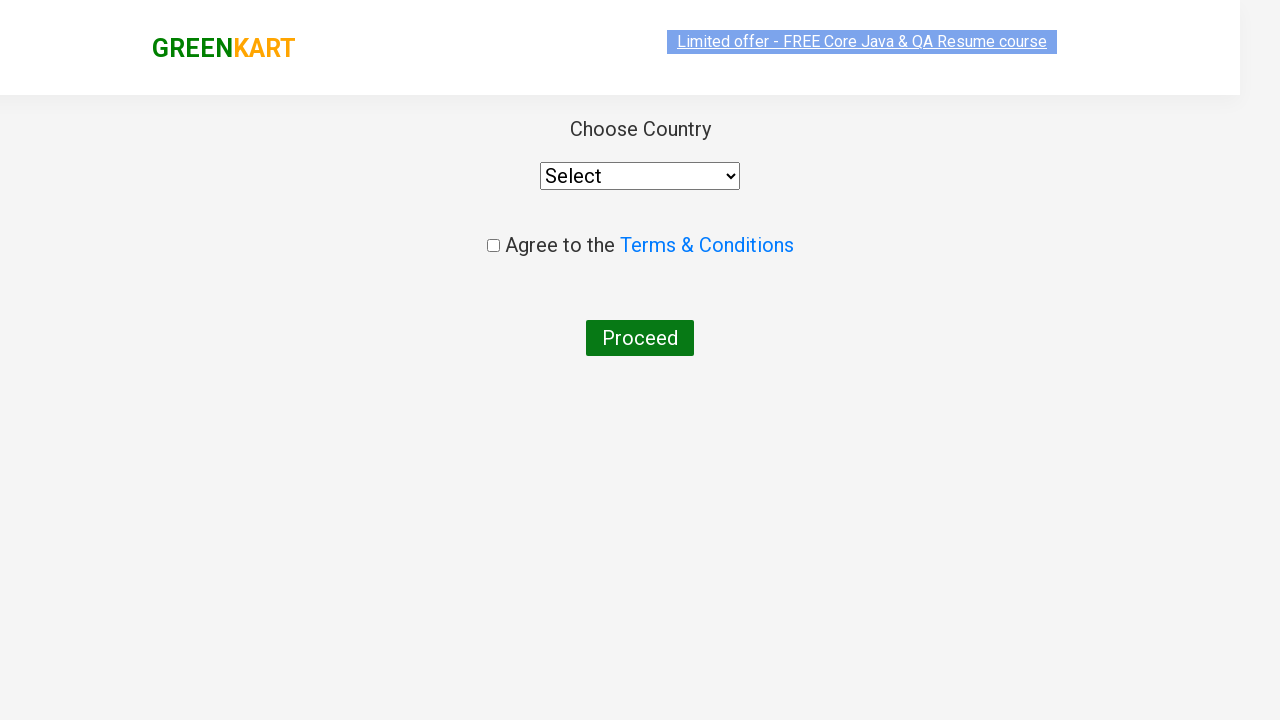